Demonstrates page scrolling by scrolling down 500 pixels three times, then scrolling back up 500 pixels three times on the Selenium HQ website.

Starting URL: https://www.seleniumhq.org/

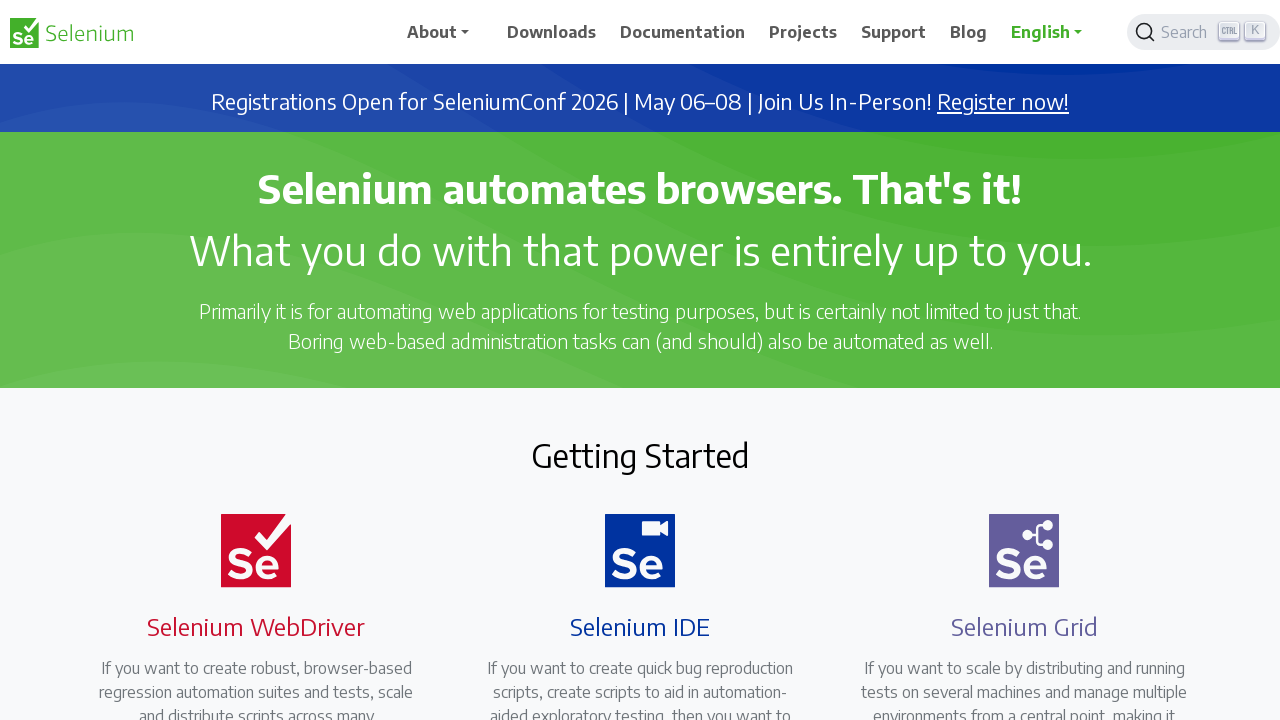

Navigated to Selenium HQ website
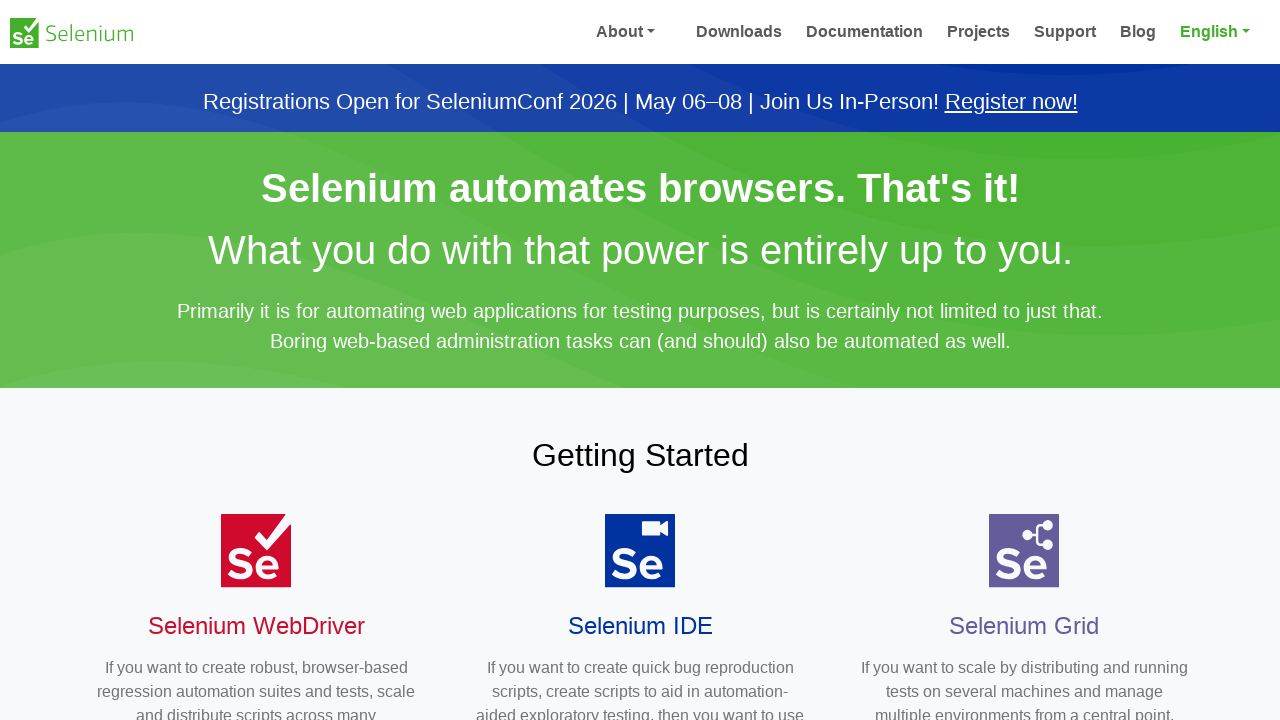

Waited 2 seconds before scrolling
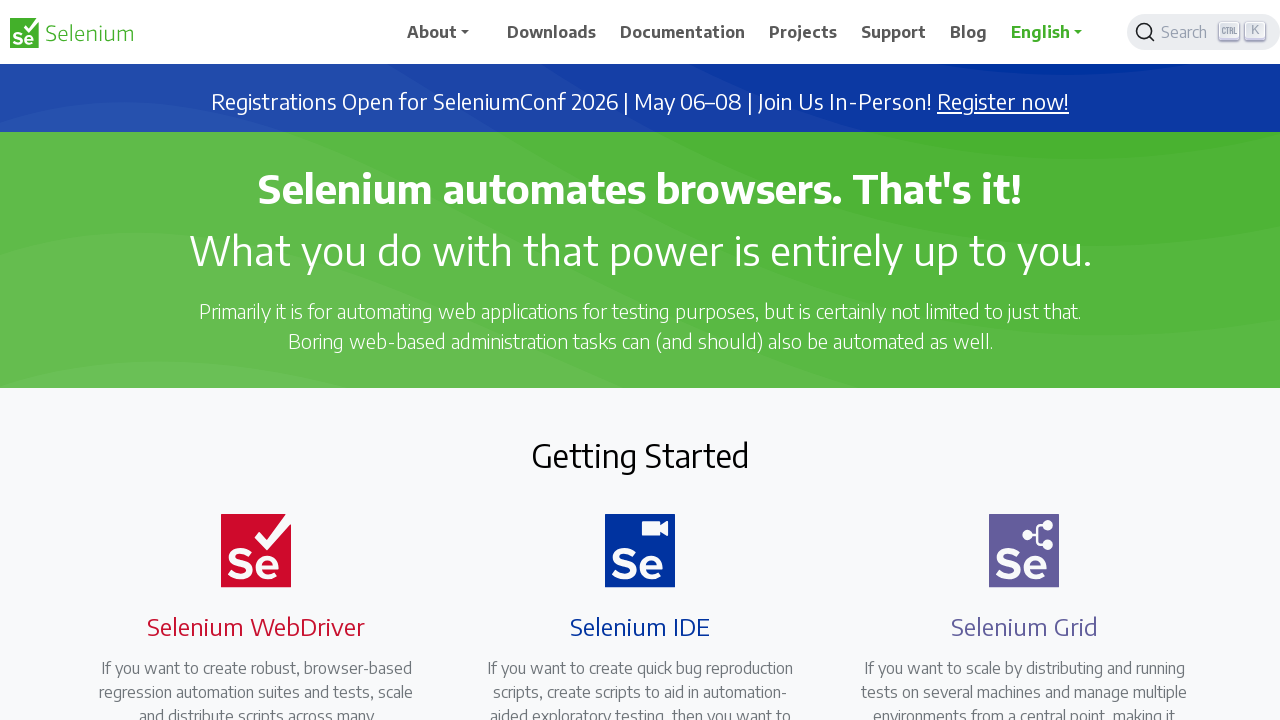

Scrolled down 500 pixels (iteration 1 of 3)
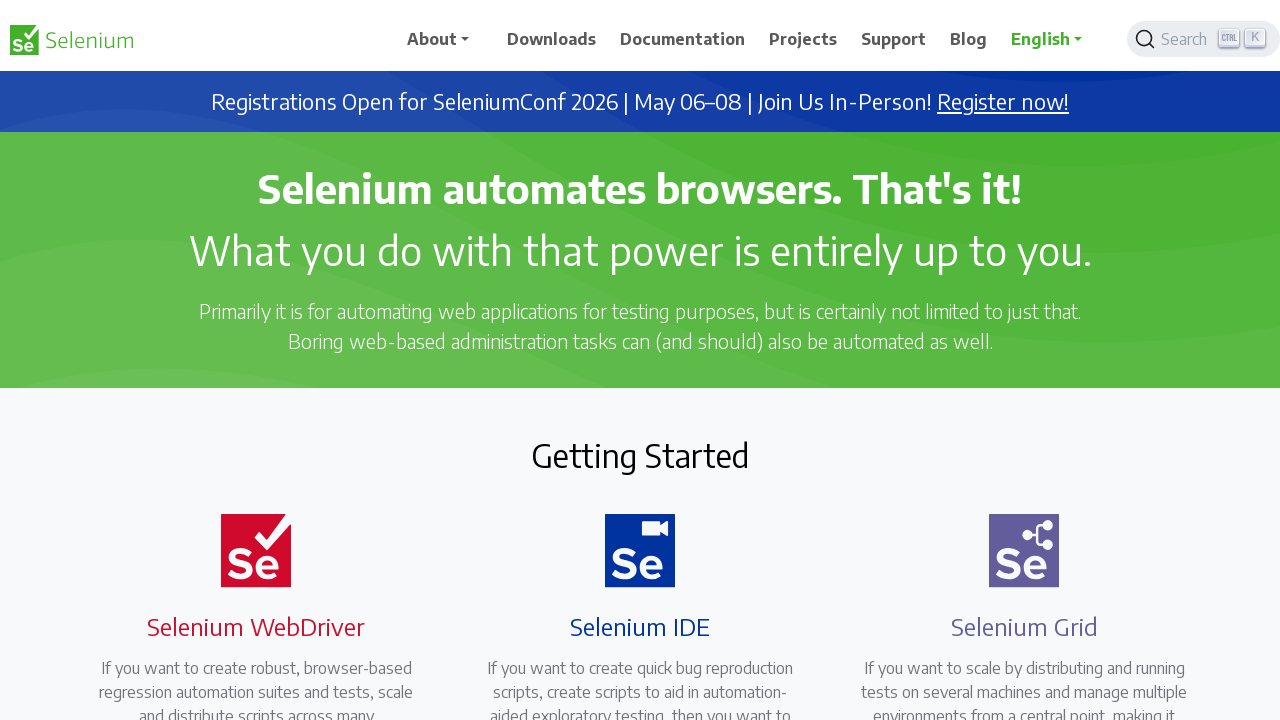

Waited 2 seconds before scrolling
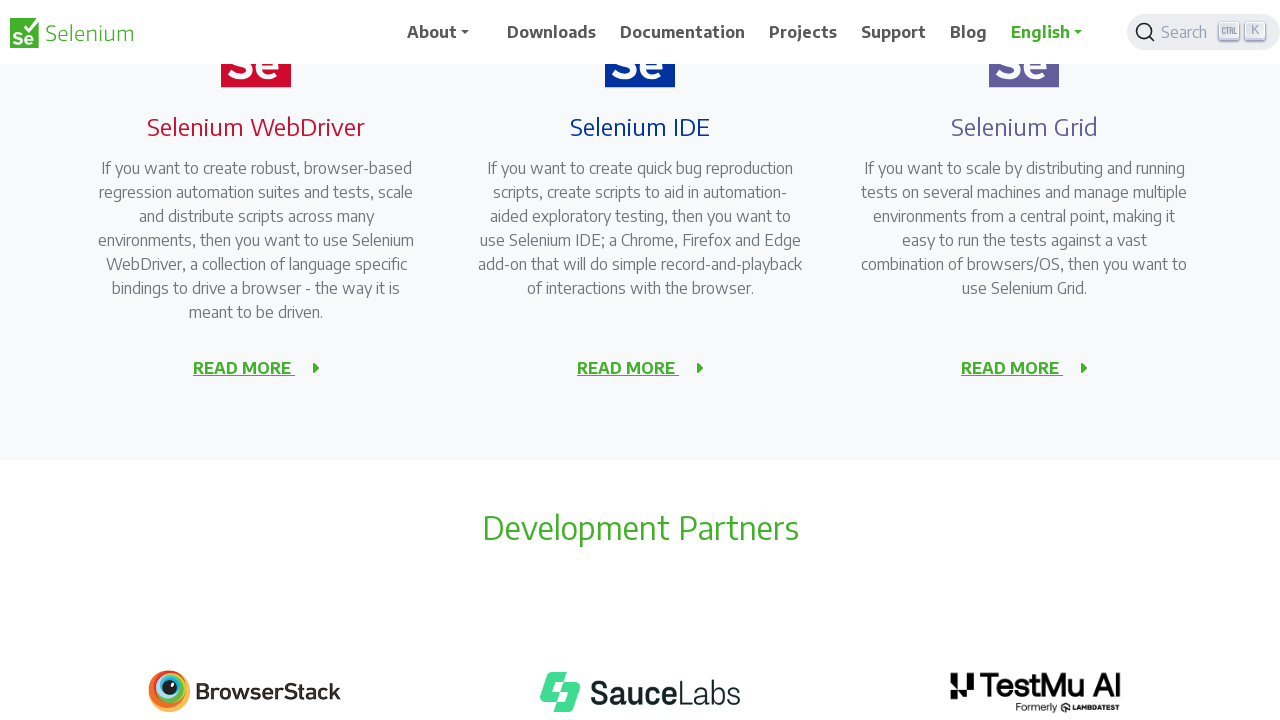

Scrolled down 500 pixels (iteration 2 of 3)
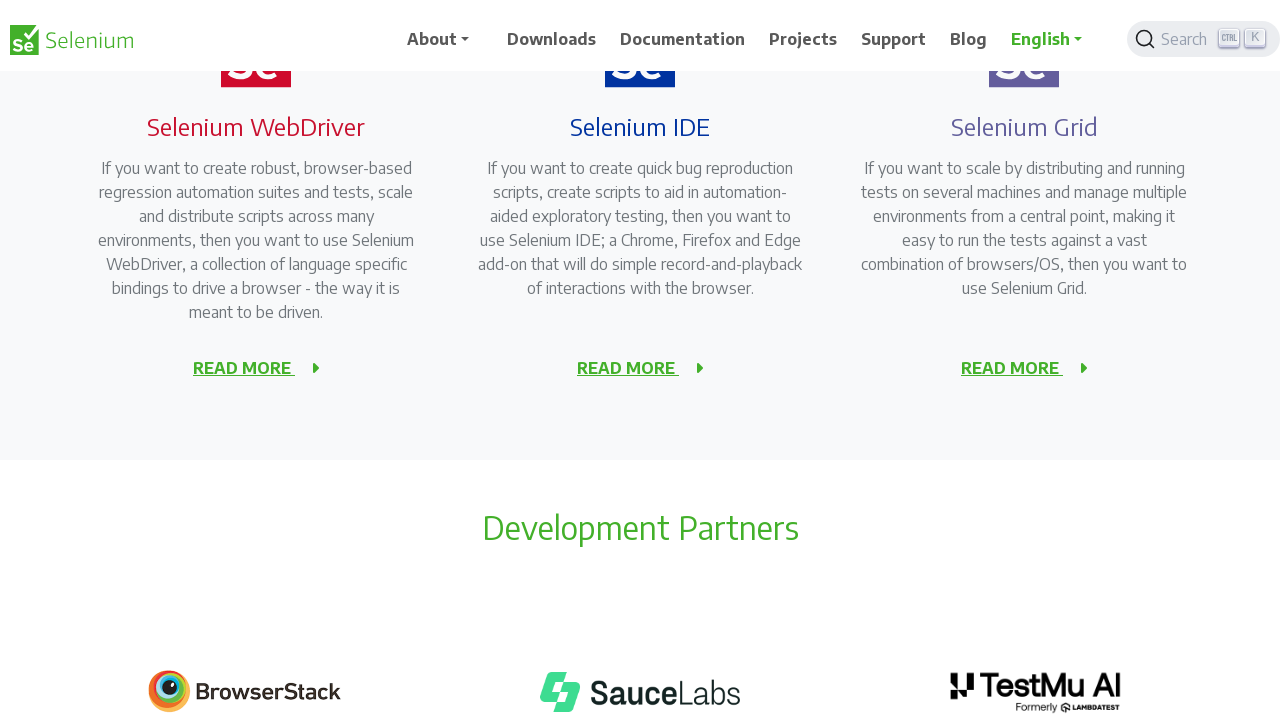

Waited 2 seconds before scrolling
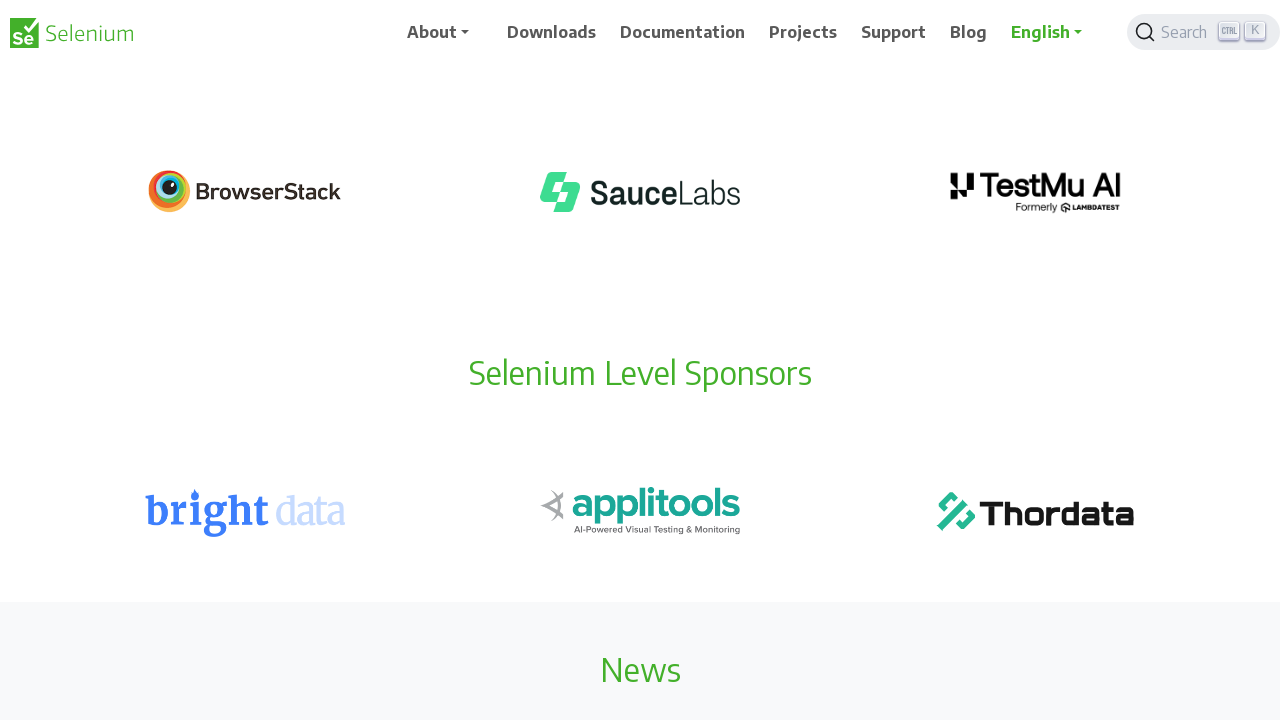

Scrolled down 500 pixels (iteration 3 of 3)
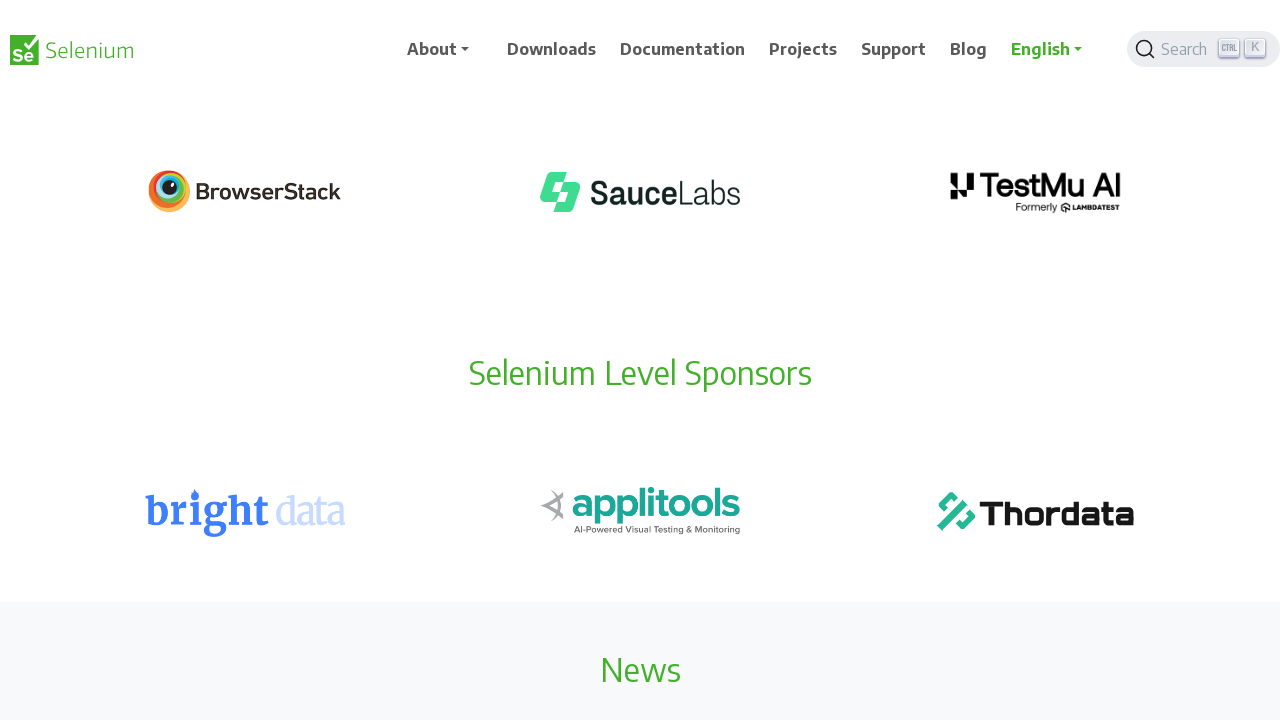

Waited 2 seconds before scrolling
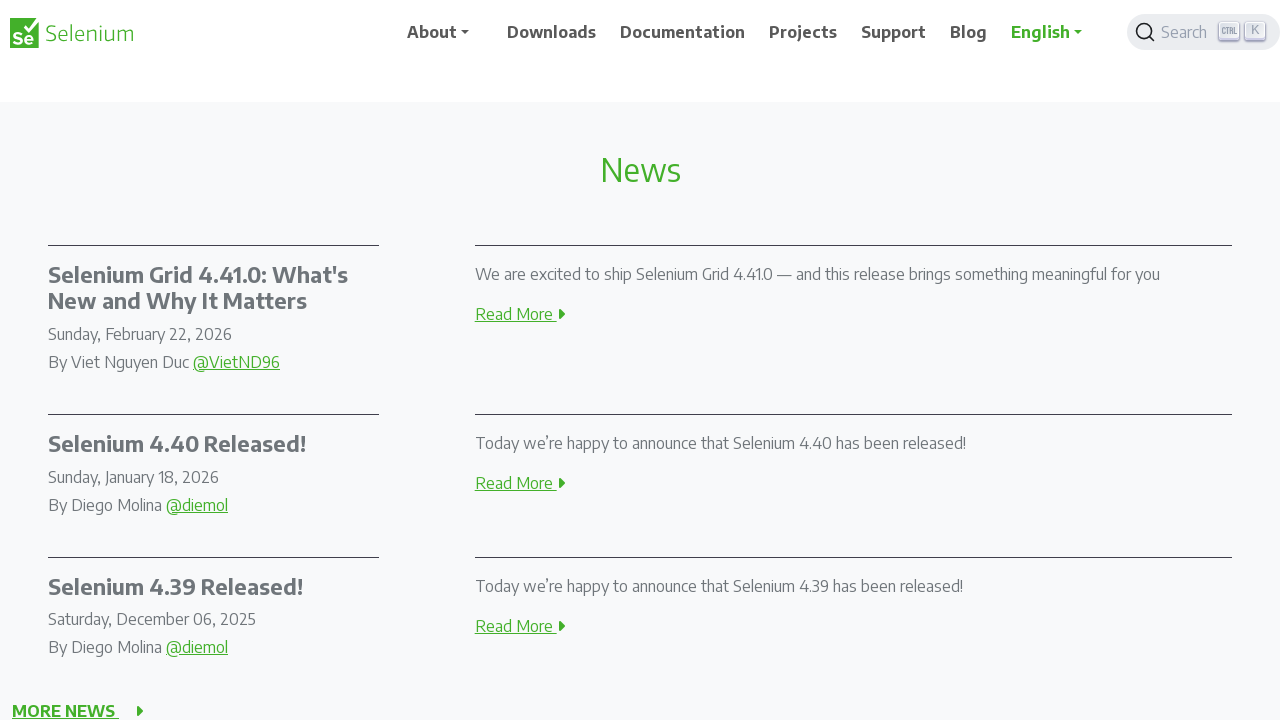

Scrolled up 500 pixels (iteration 1 of 3)
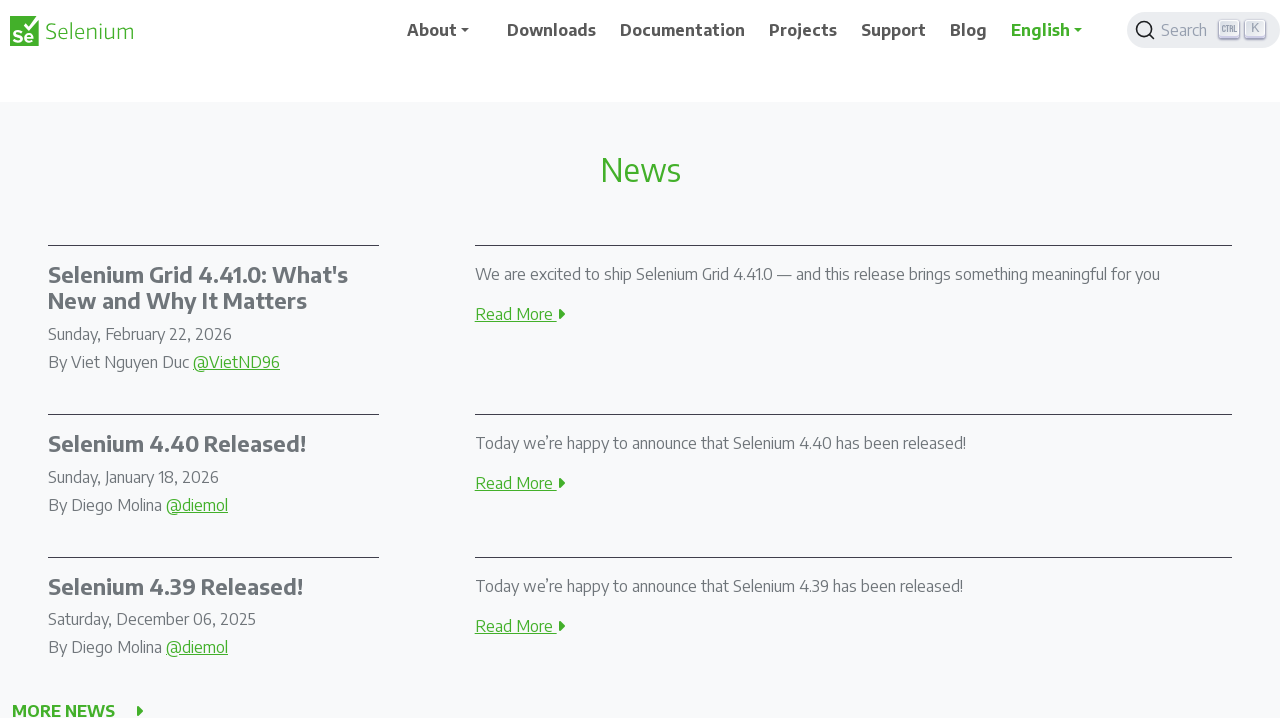

Waited 2 seconds before scrolling
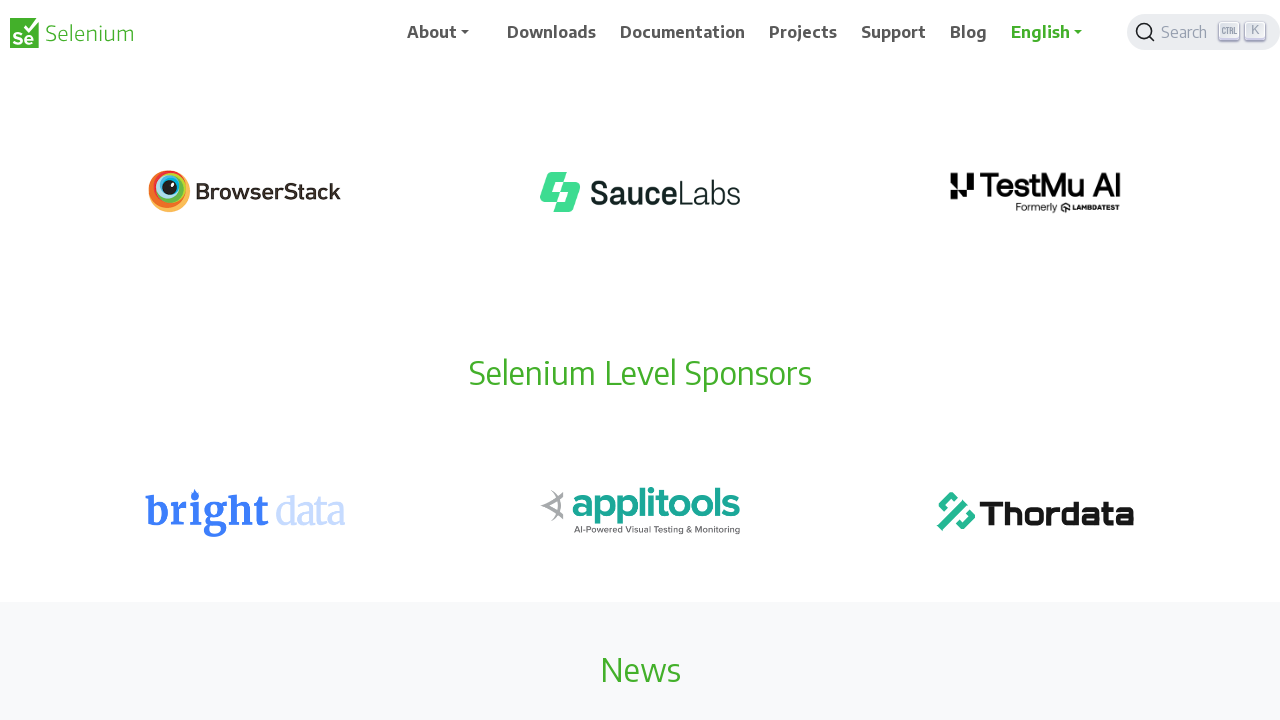

Scrolled up 500 pixels (iteration 2 of 3)
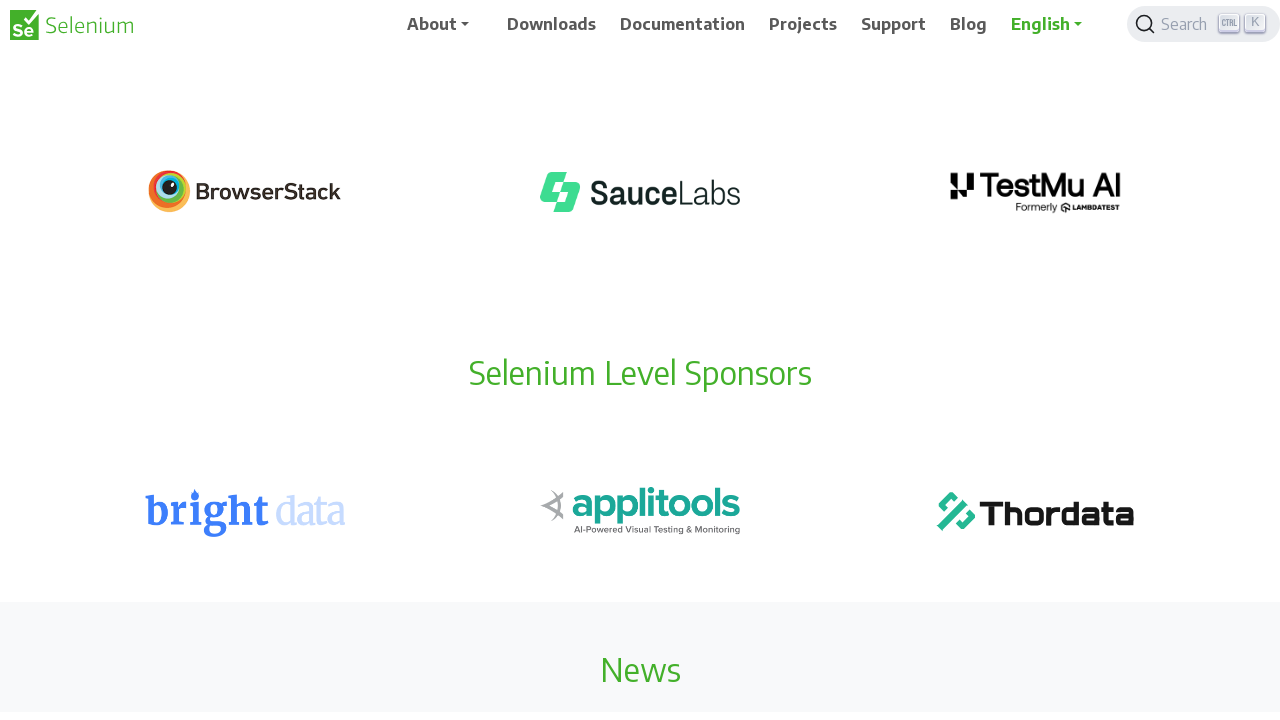

Waited 2 seconds before scrolling
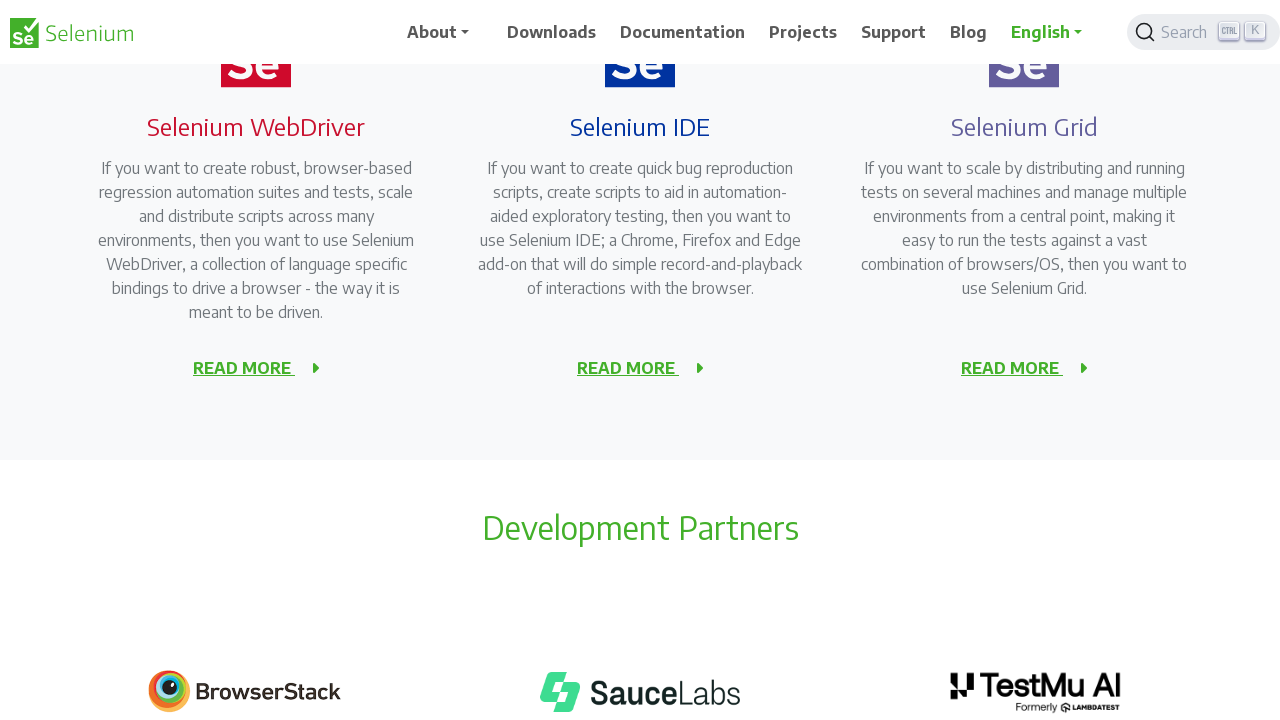

Scrolled up 500 pixels (iteration 3 of 3)
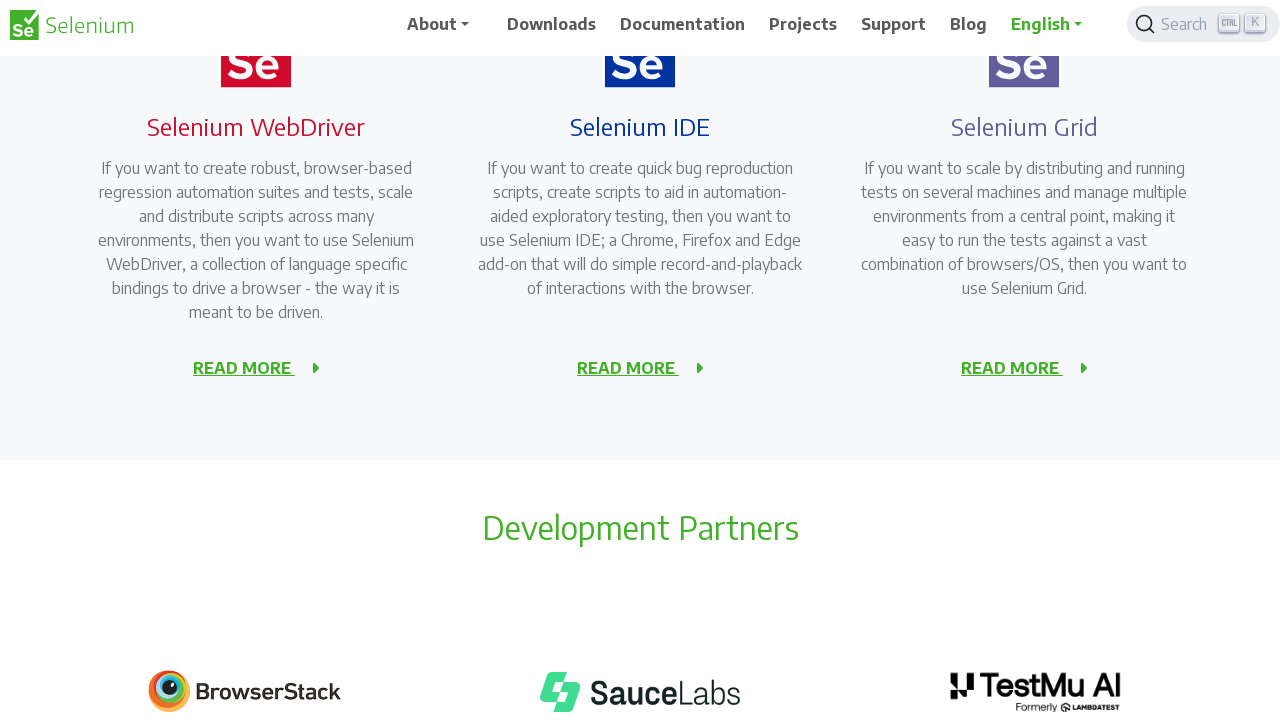

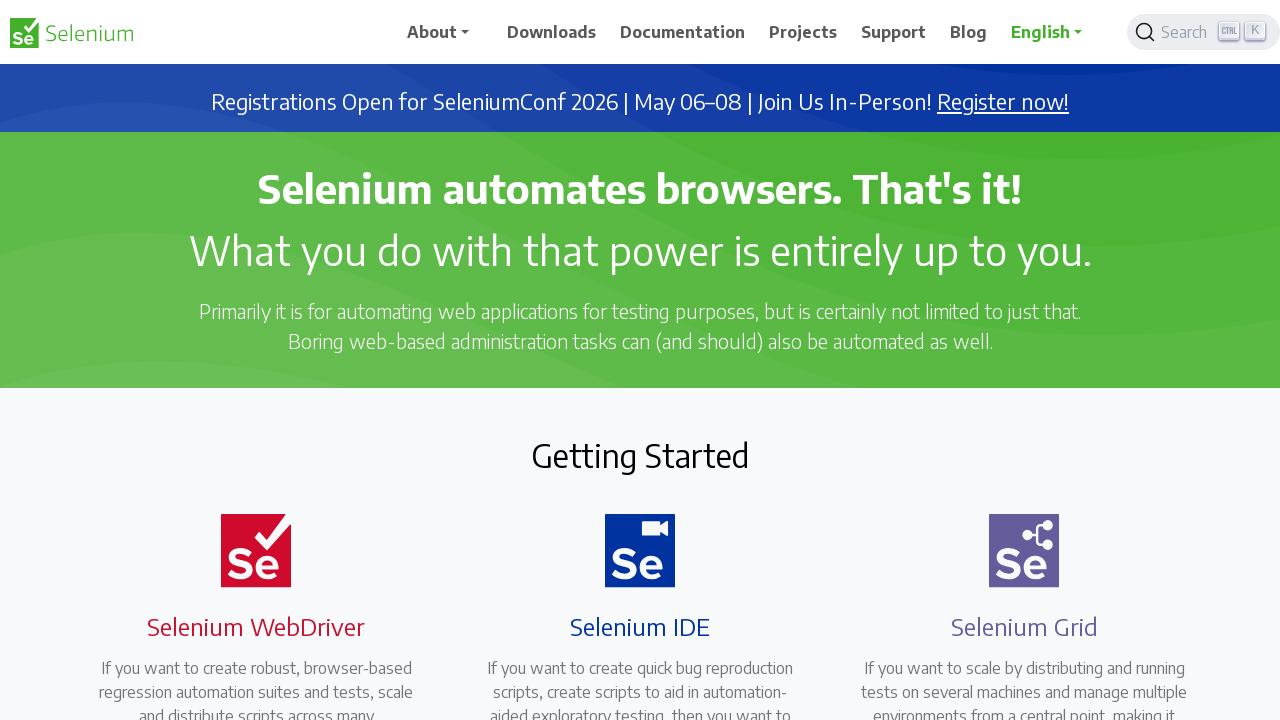